Tests dynamic loading functionality by clicking the start button to trigger content loading

Starting URL: https://the-internet.herokuapp.com/dynamic_loading/1

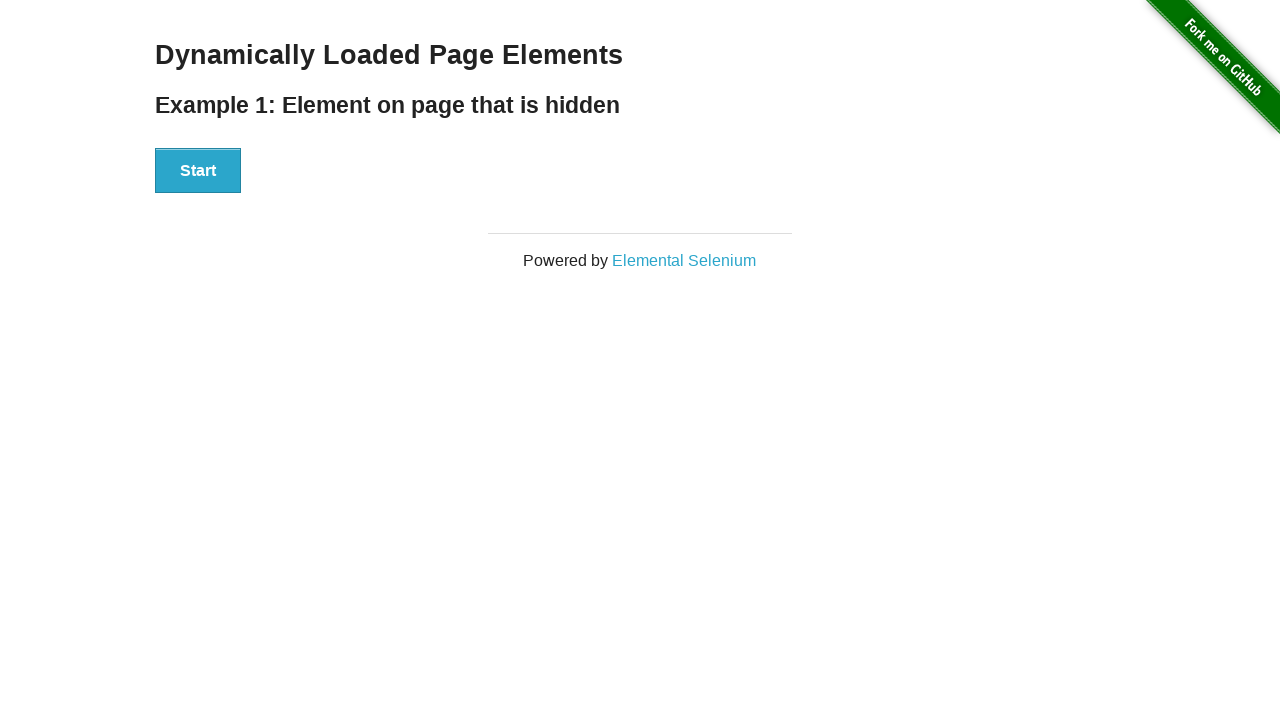

Clicked the start button to trigger dynamic loading at (198, 171) on div[id='start'] button
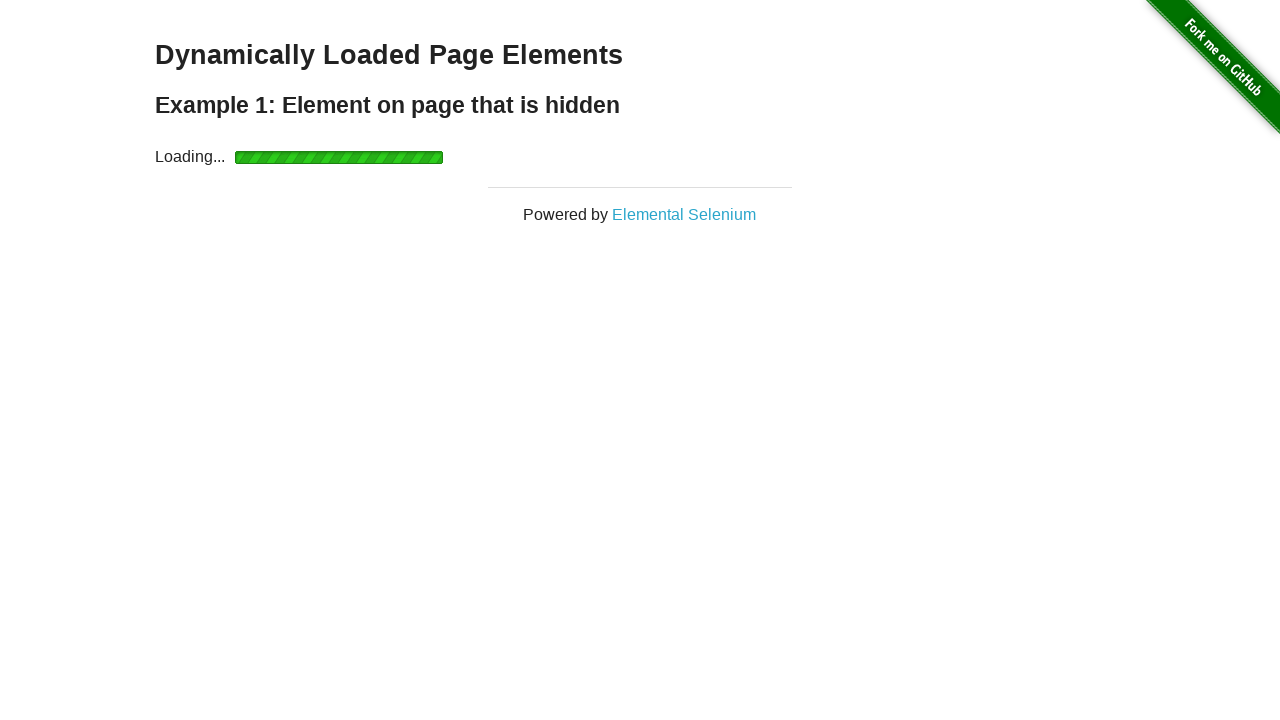

Dynamic loading completed and finish content appeared
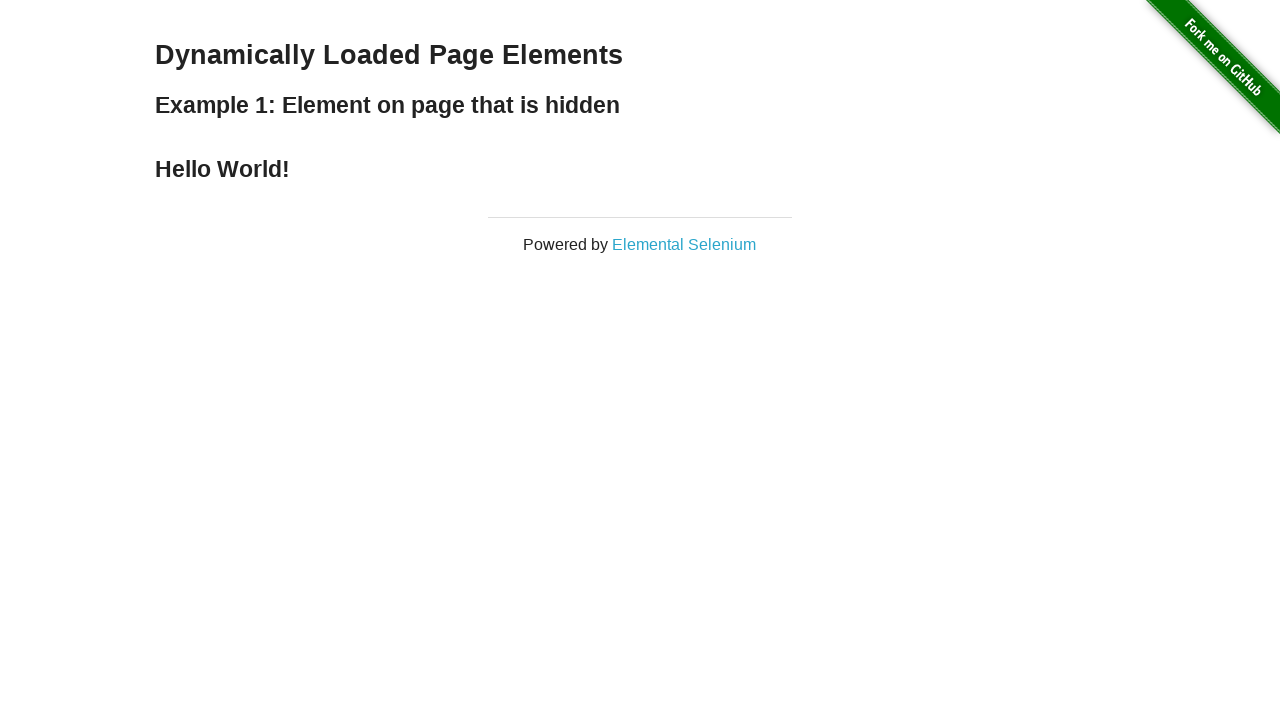

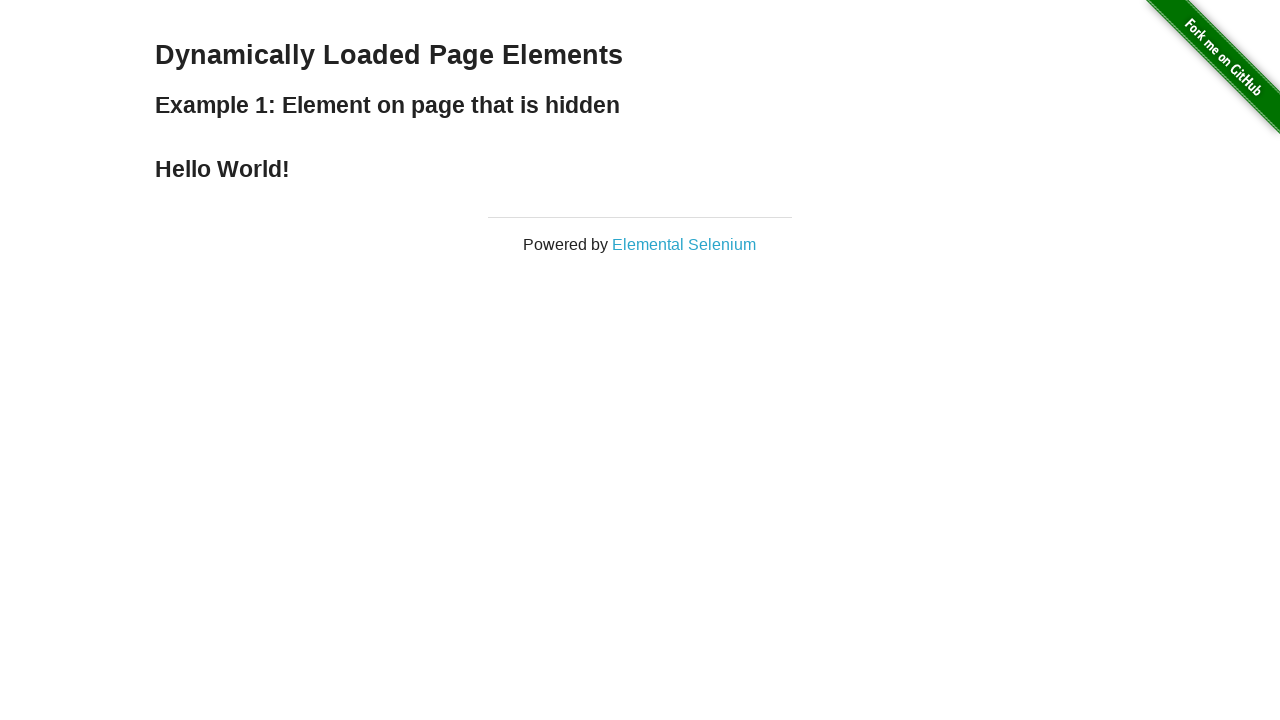